Tests dynamic content loading by clicking a Start button and waiting for the dynamically loaded content to appear

Starting URL: https://the-internet.herokuapp.com/dynamic_loading/2

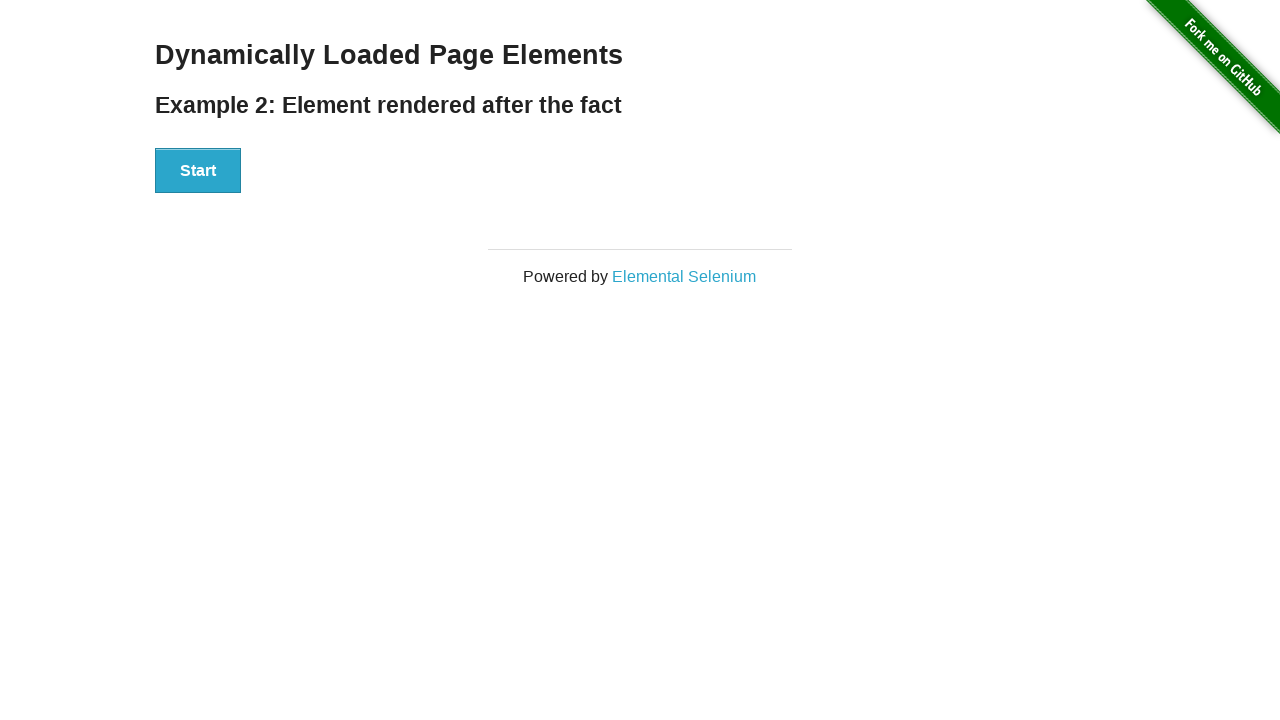

Clicked Start button to trigger dynamic content loading at (198, 171) on button:has-text('Start')
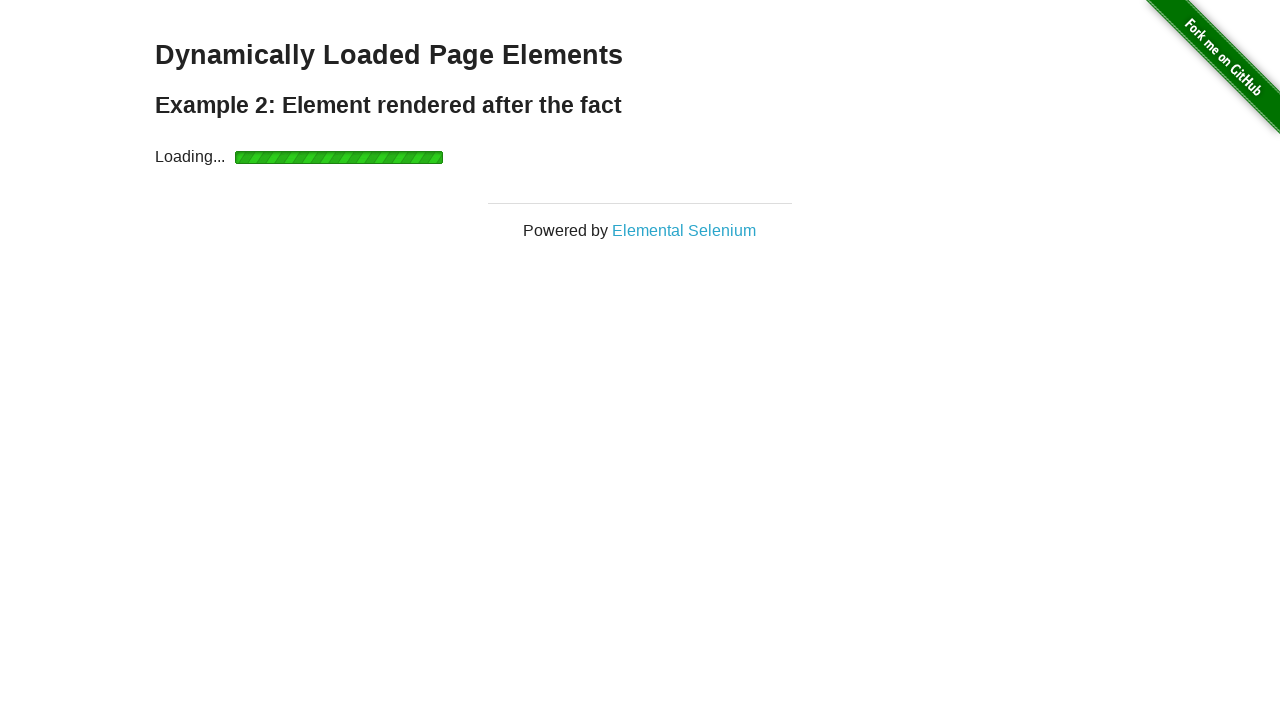

Dynamically loaded content appeared with finish message
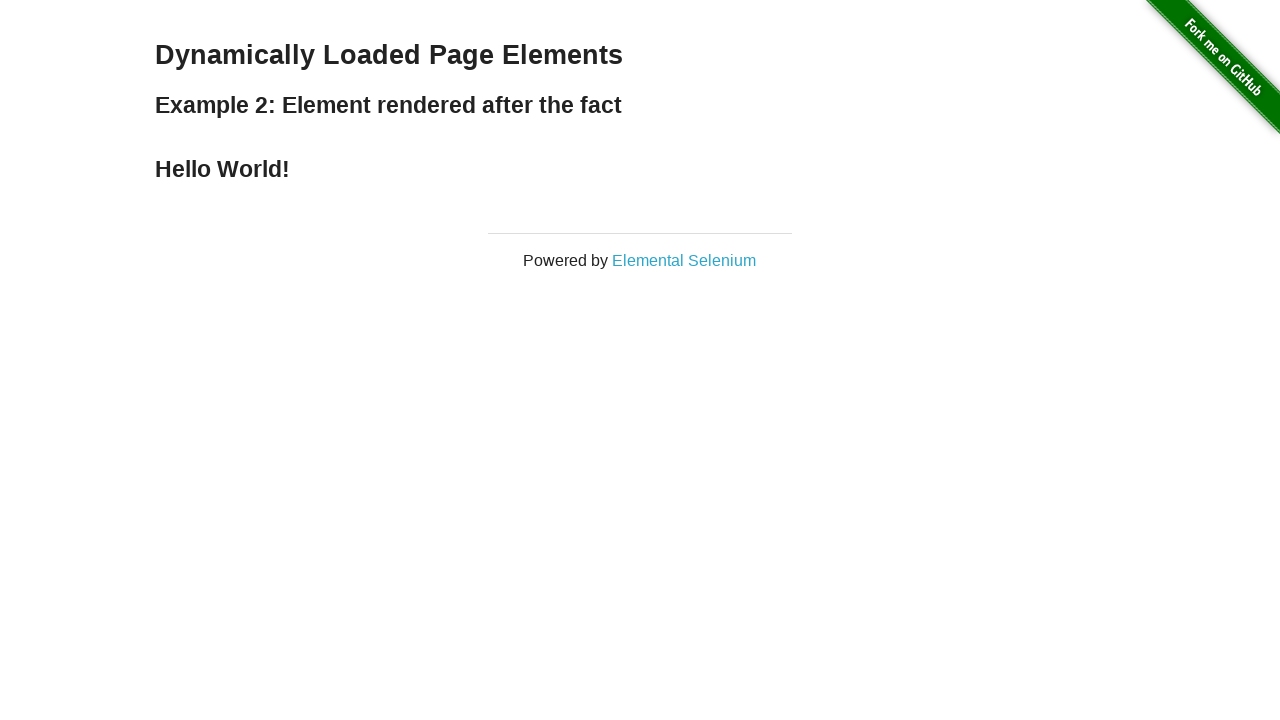

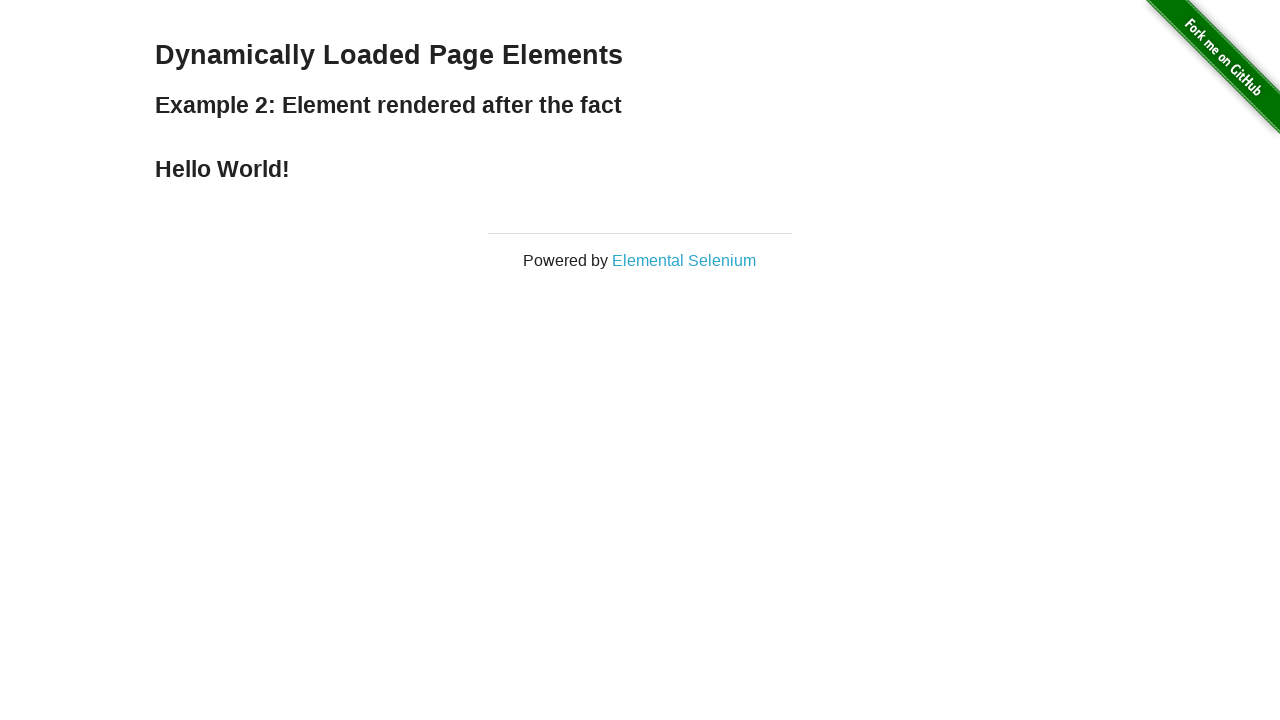